Navigates to Demoblaze e-commerce homepage, scrolls down the page, clicks on a navigation button, and then clicks on a product item

Starting URL: https://demoblaze.com/index.html

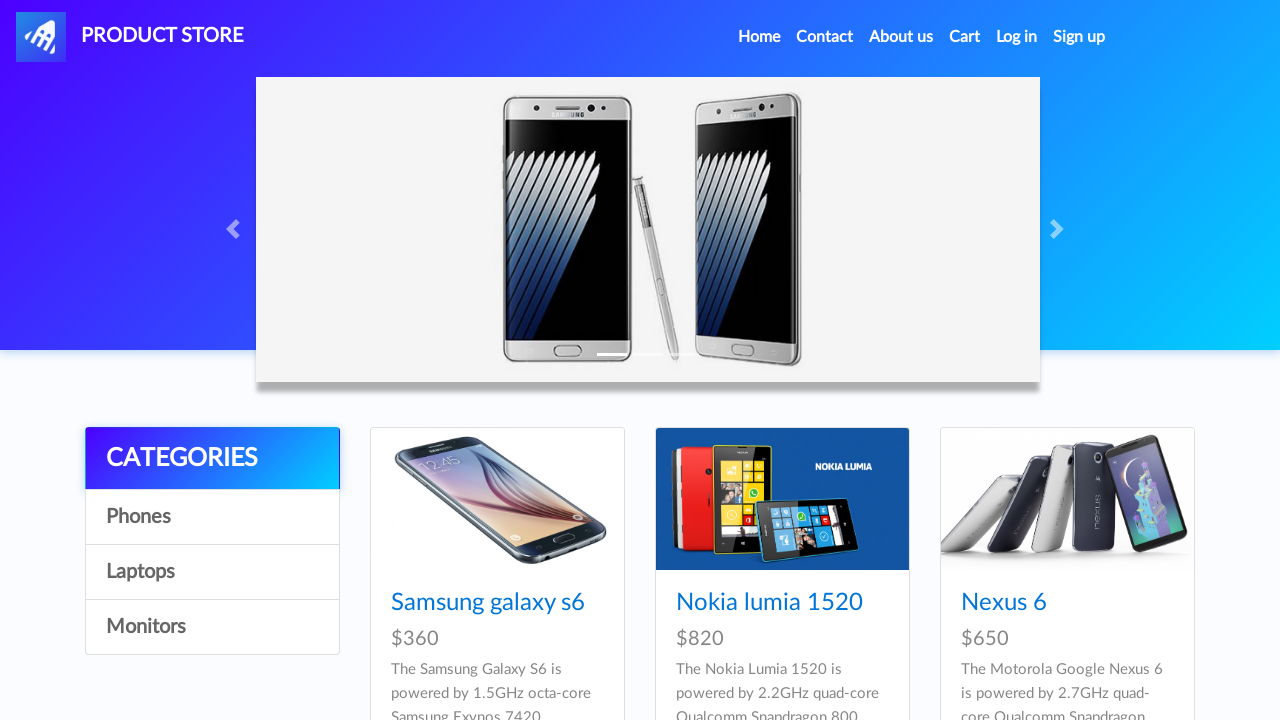

Scrolled down the page by 8000 pixels to reveal more content
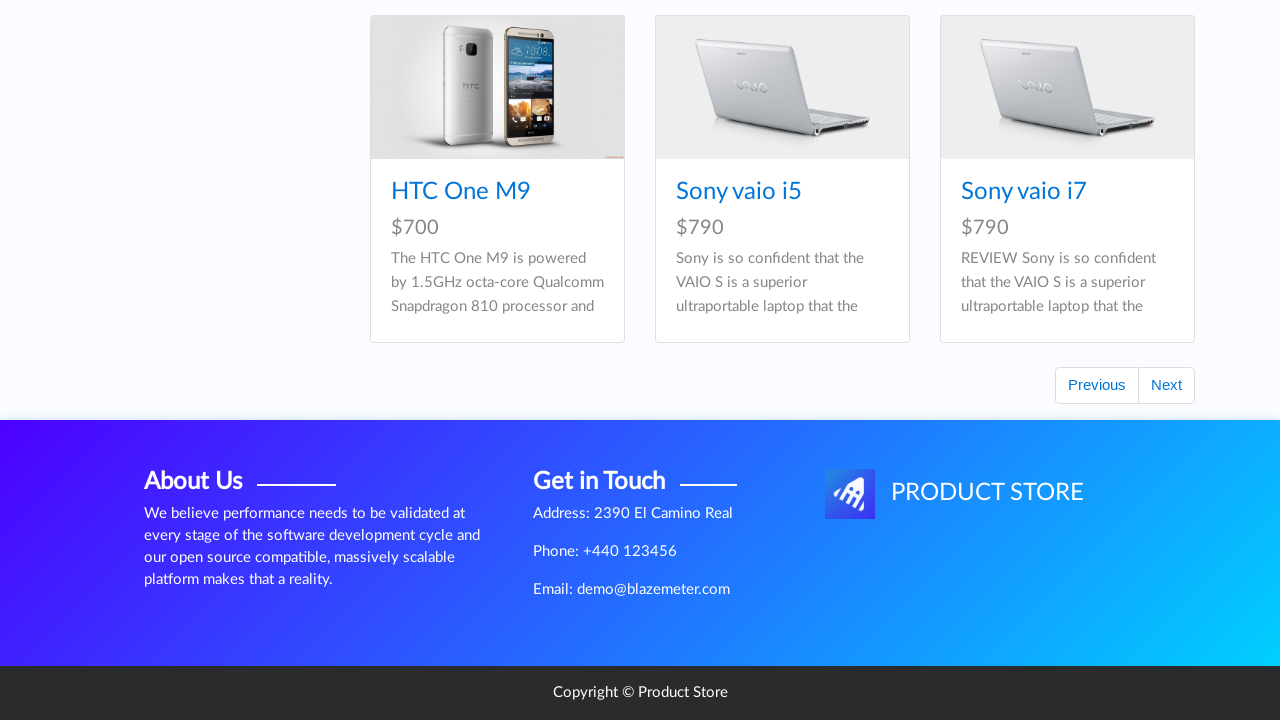

Clicked the next page button for pagination at (1166, 385) on button#next2
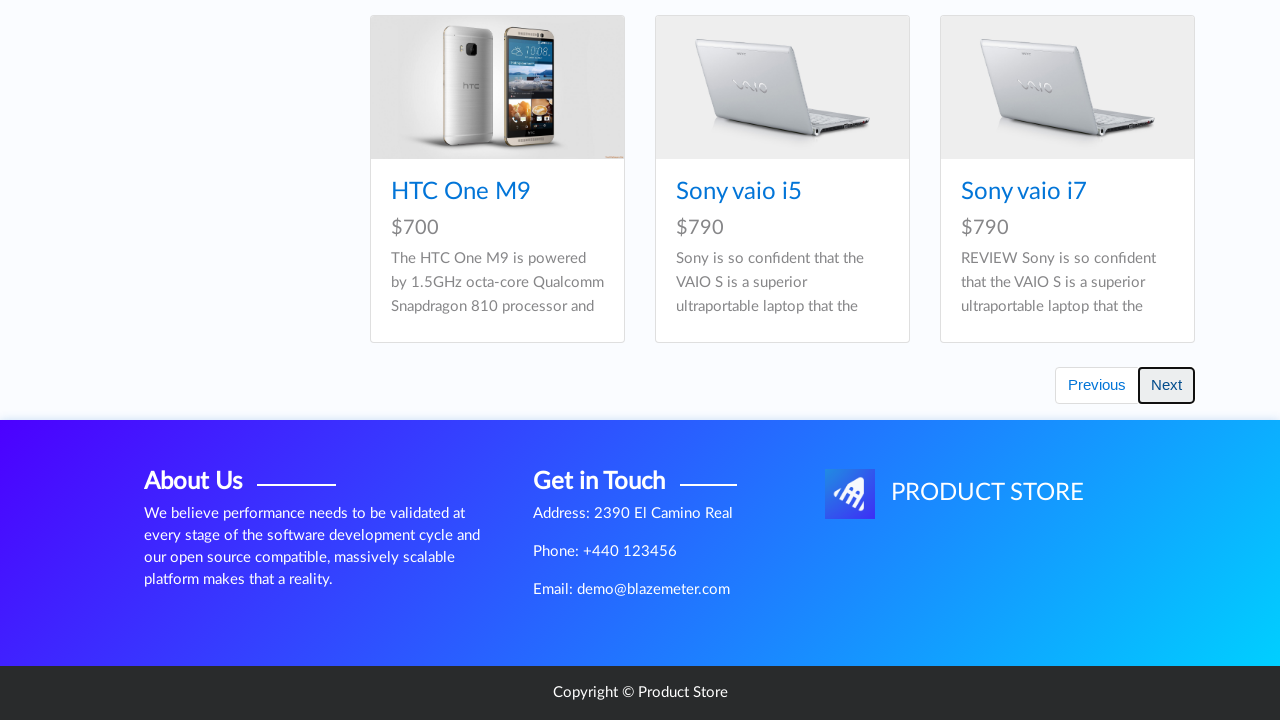

Waited 1000ms for products to load after pagination
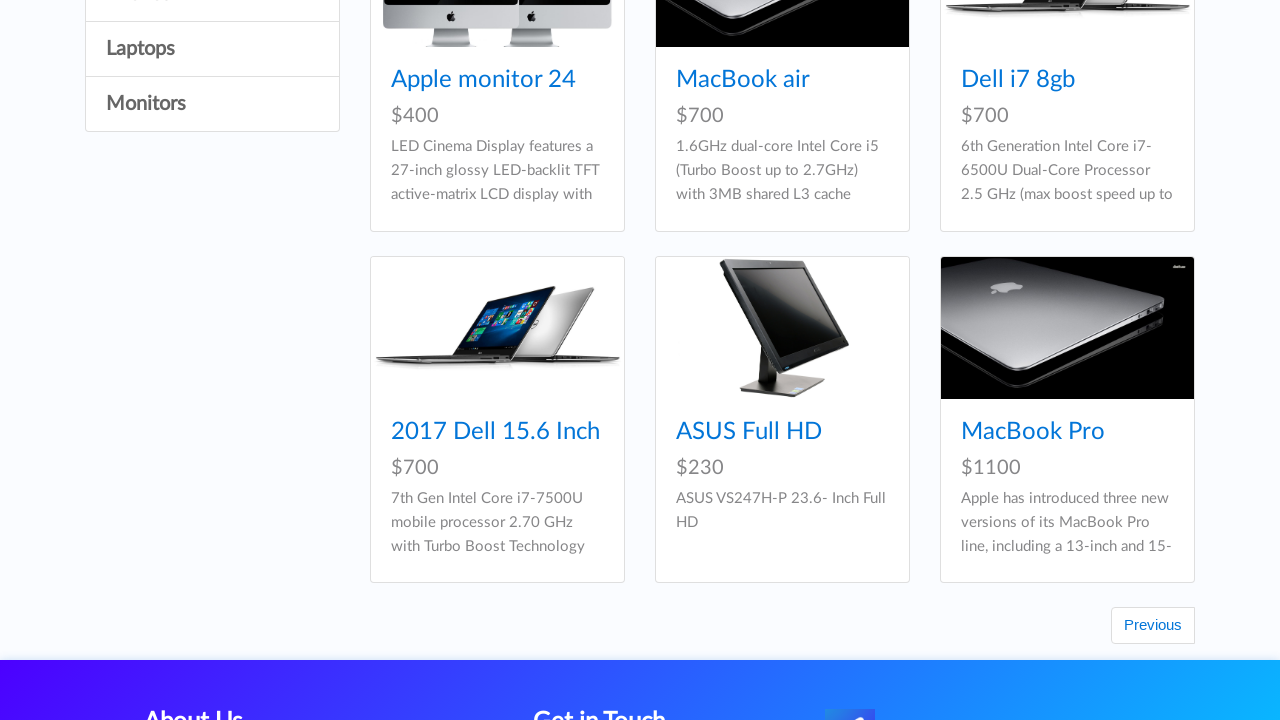

Clicked on the 4th product in the grid at (497, 328) on #tbodyid > div:nth-child(4) a
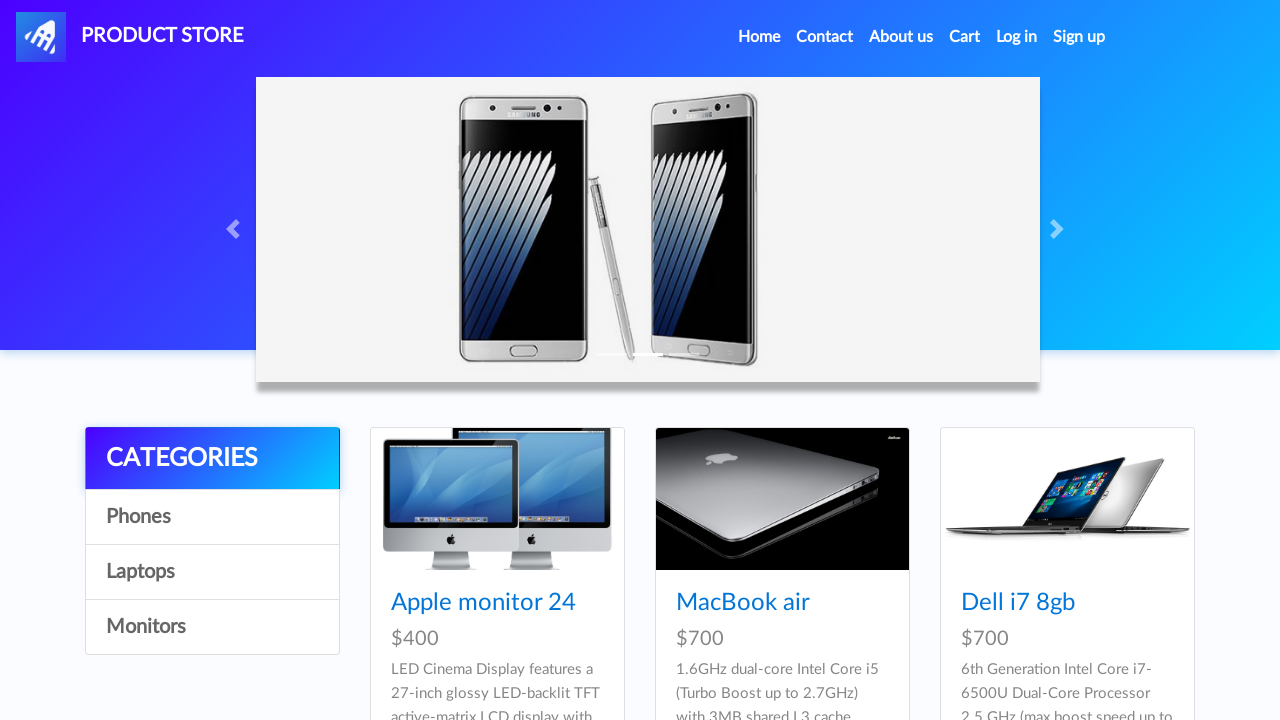

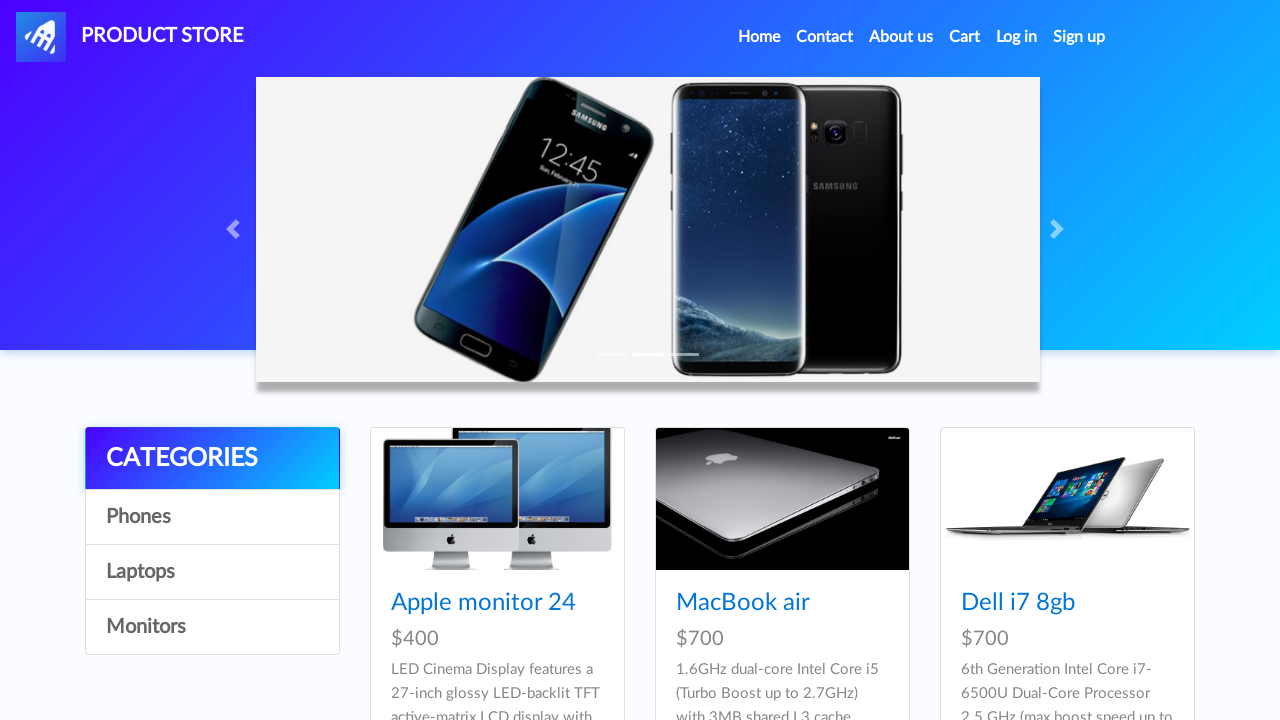